Tests JavaScript alert functionality by filling a name field, triggering an alert via button click, verifying the alert contains the expected text, and accepting the alert.

Starting URL: https://rahulshettyacademy.com/AutomationPractice/

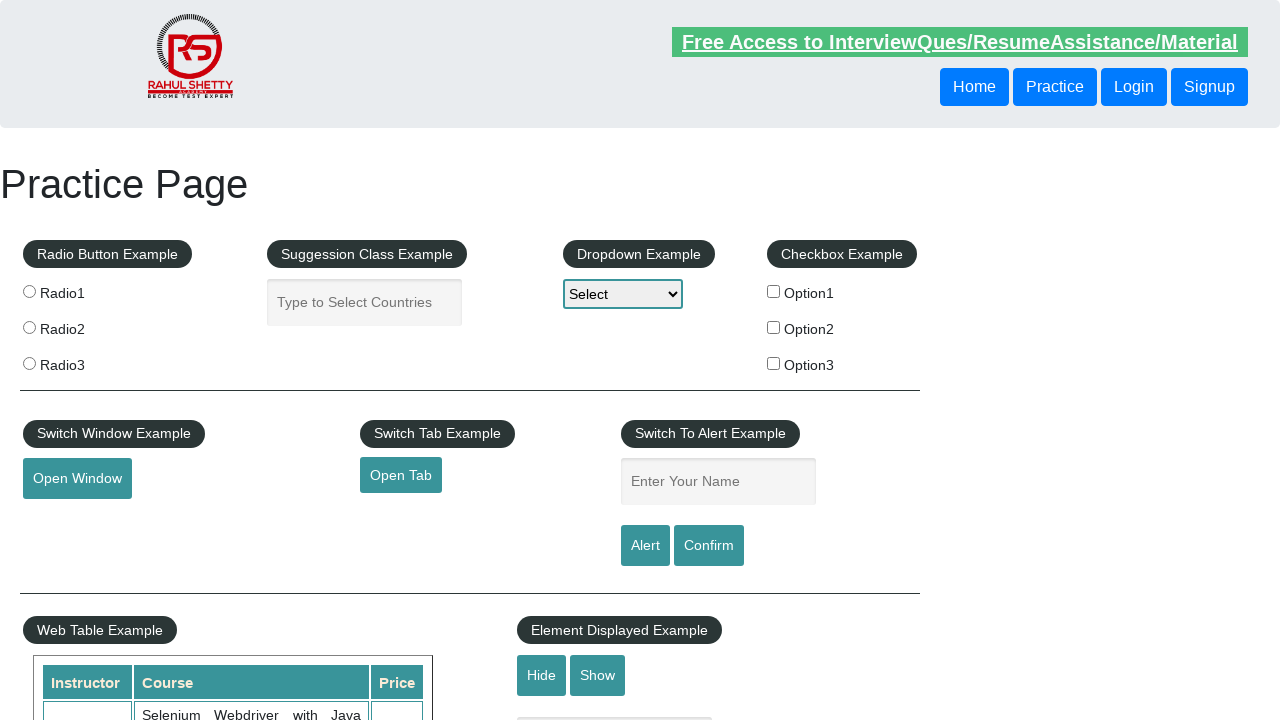

Filled name input field with 'Option3' on #name
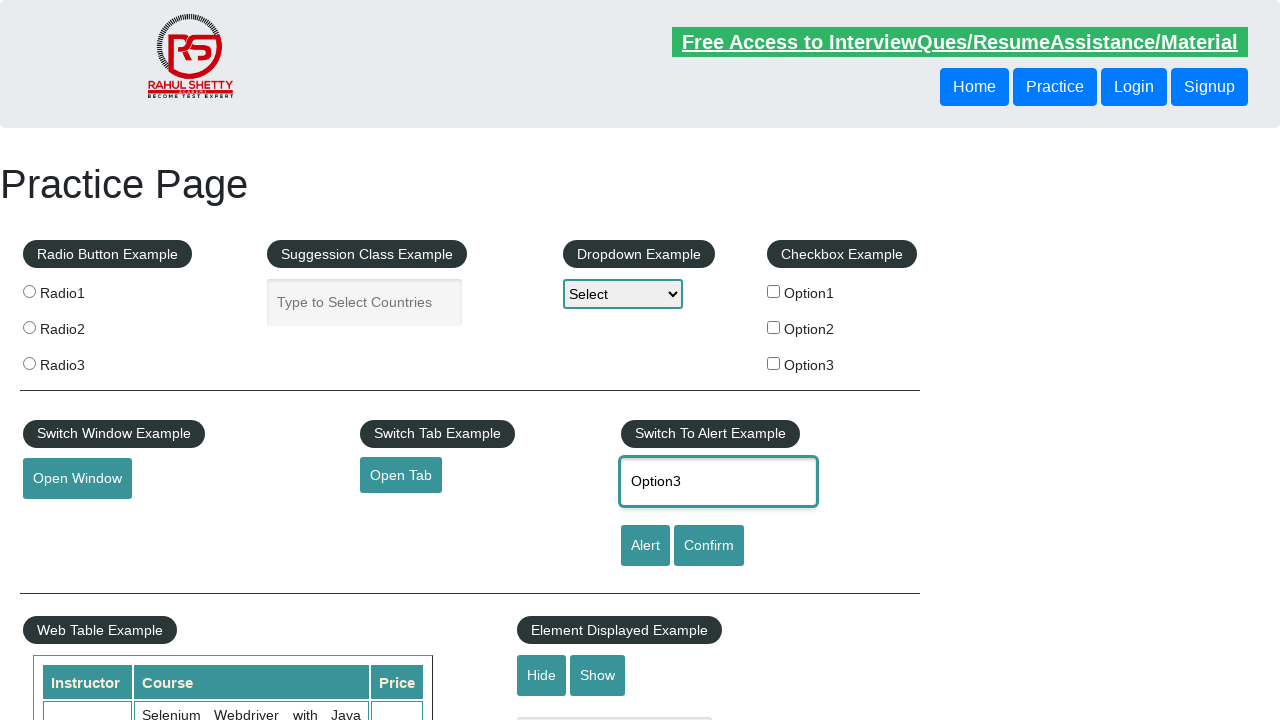

Clicked alert button to trigger alert dialog at (645, 546) on #alertbtn
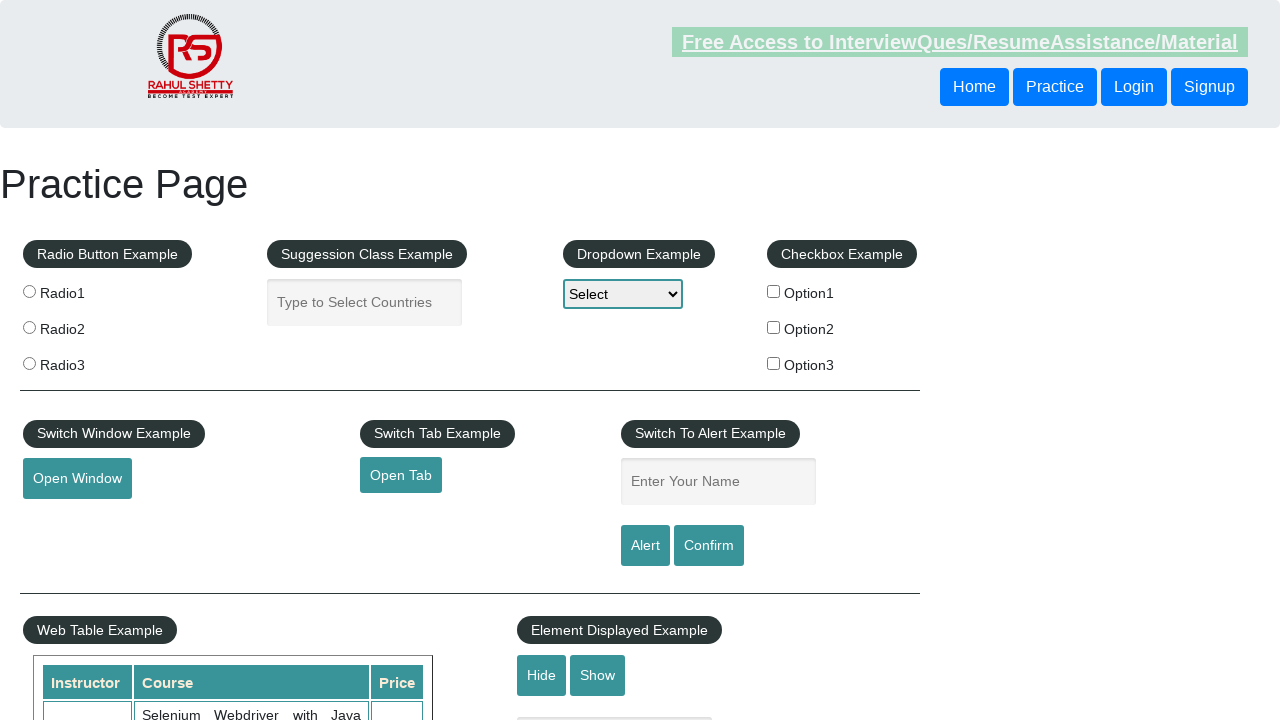

Set up alert handler to accept dialogs
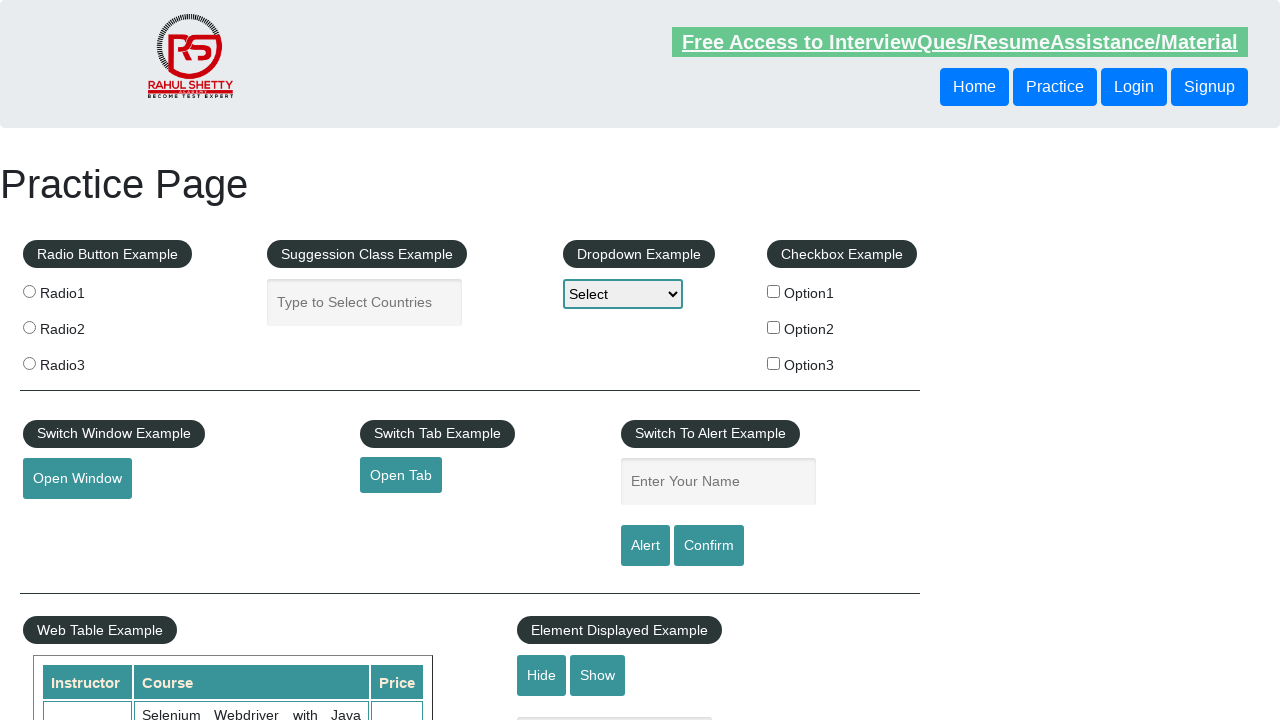

Clicked alert button again to trigger second alert at (645, 546) on #alertbtn
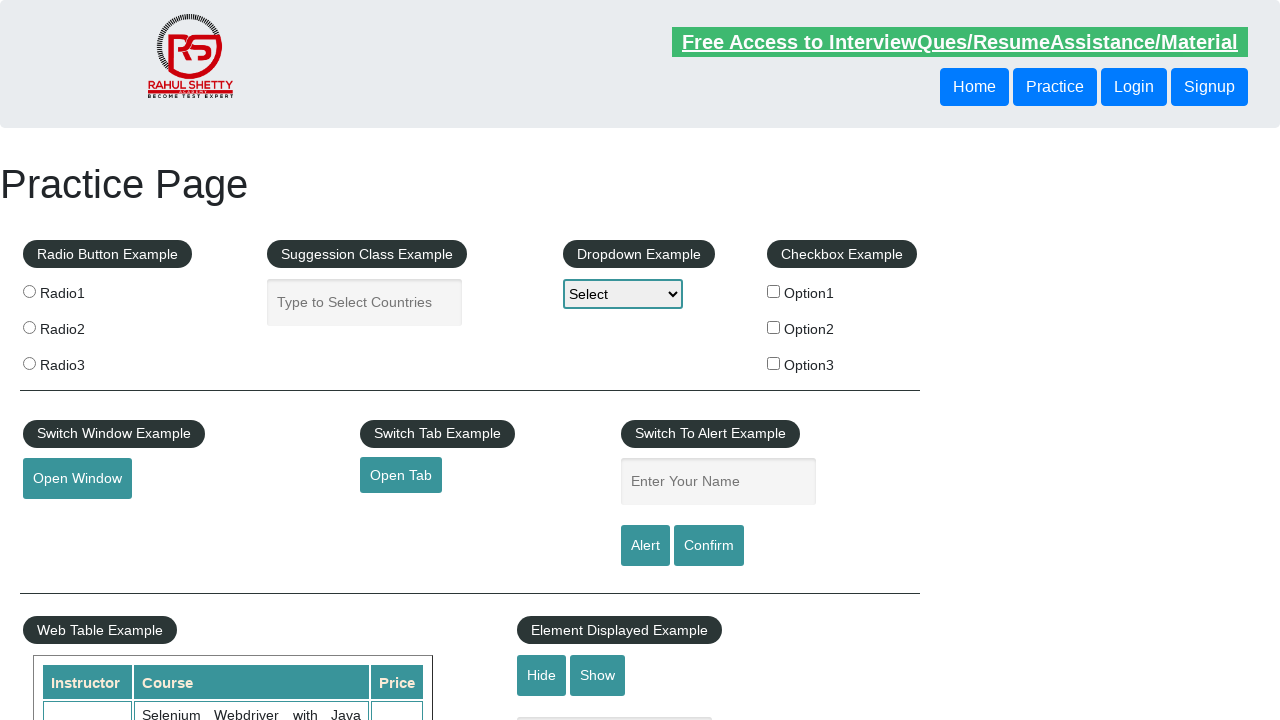

Waited 500ms for alert processing
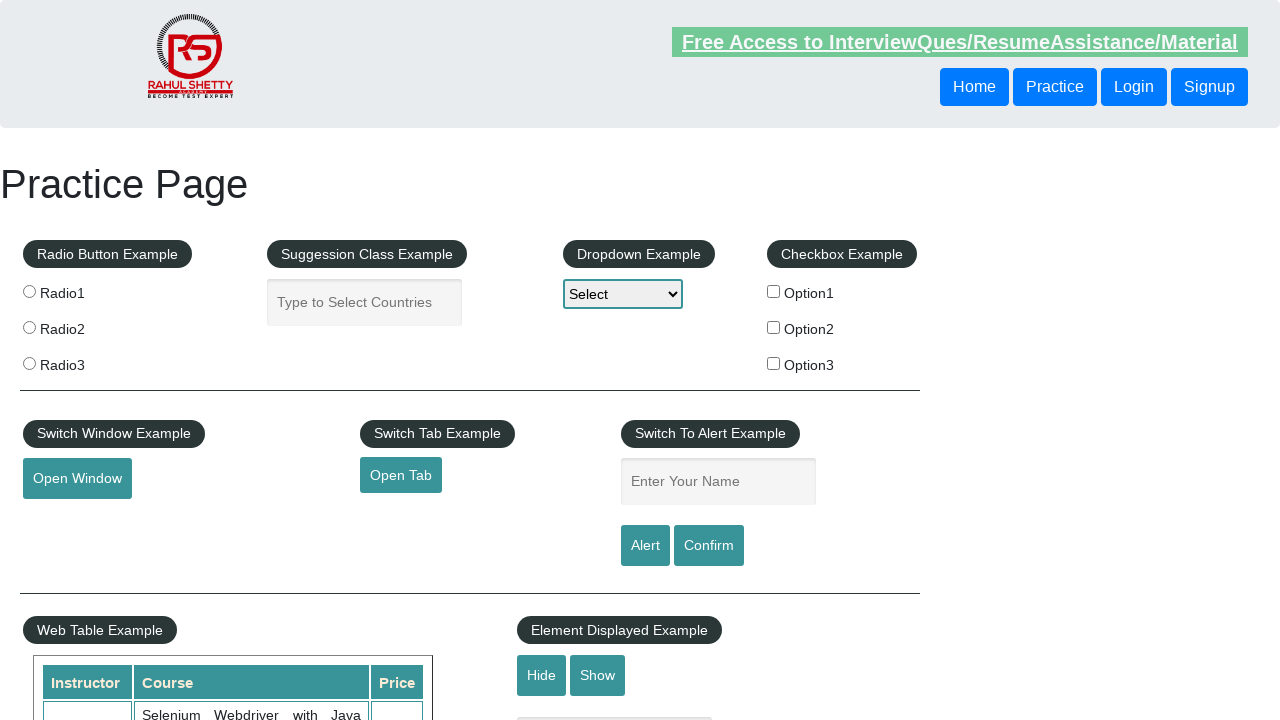

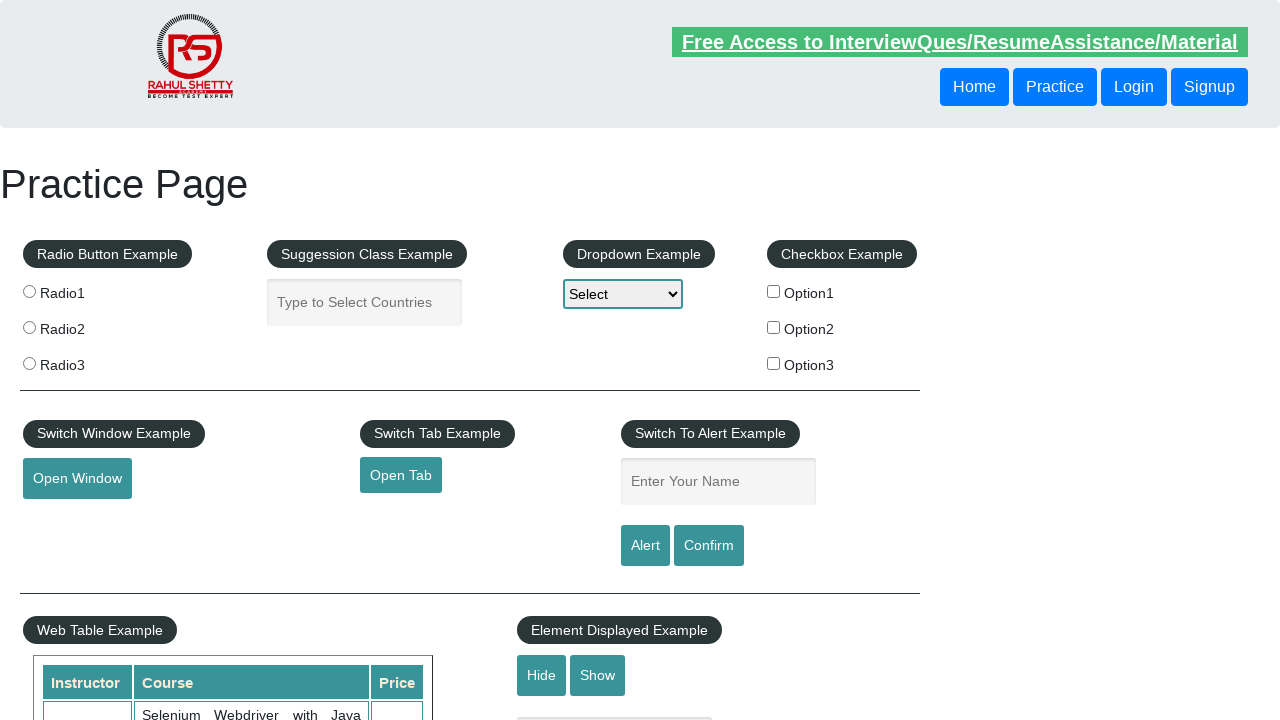